Tests a hidden division popup form by navigating through UI Testing Concepts, opening a popup, filling out a customer form with name, email, product selection, and message, then submitting it.

Starting URL: https://demoapps.qspiders.com/

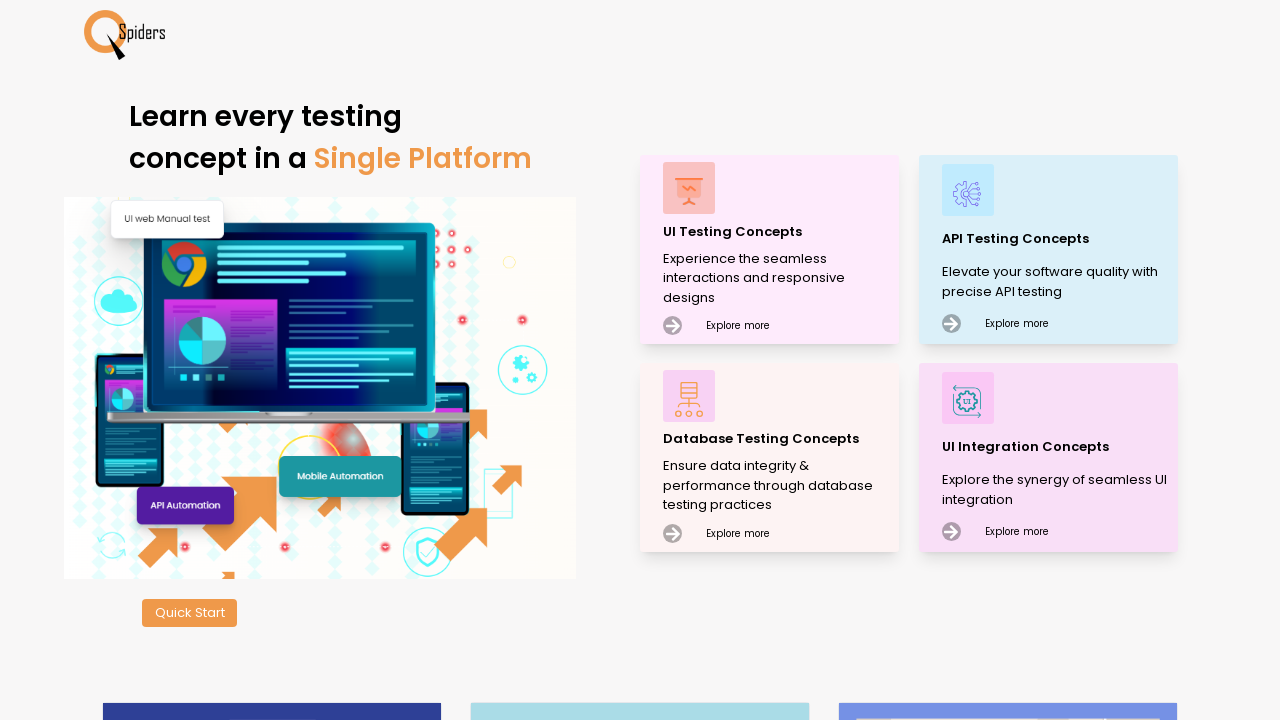

Clicked on UI Testing Concepts at (778, 232) on xpath=//p[text()='UI Testing Concepts']
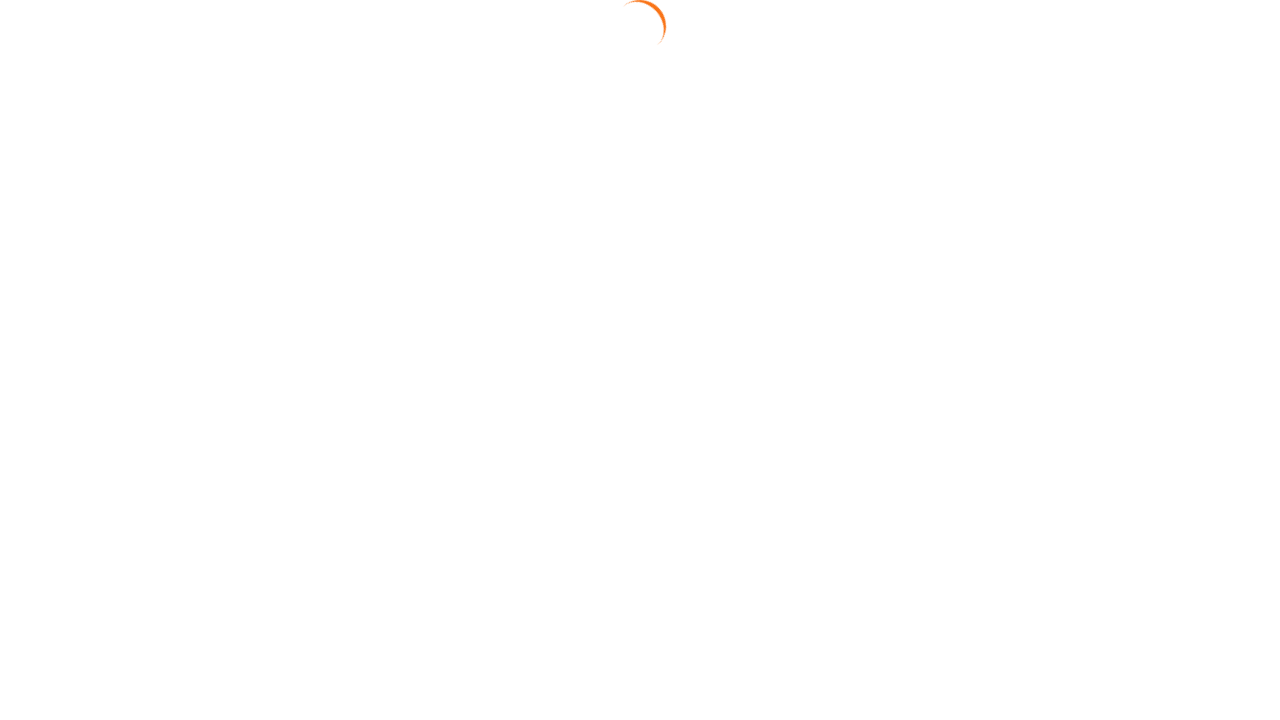

Clicked on Popups section at (42, 520) on xpath=//section[text()='Popups']
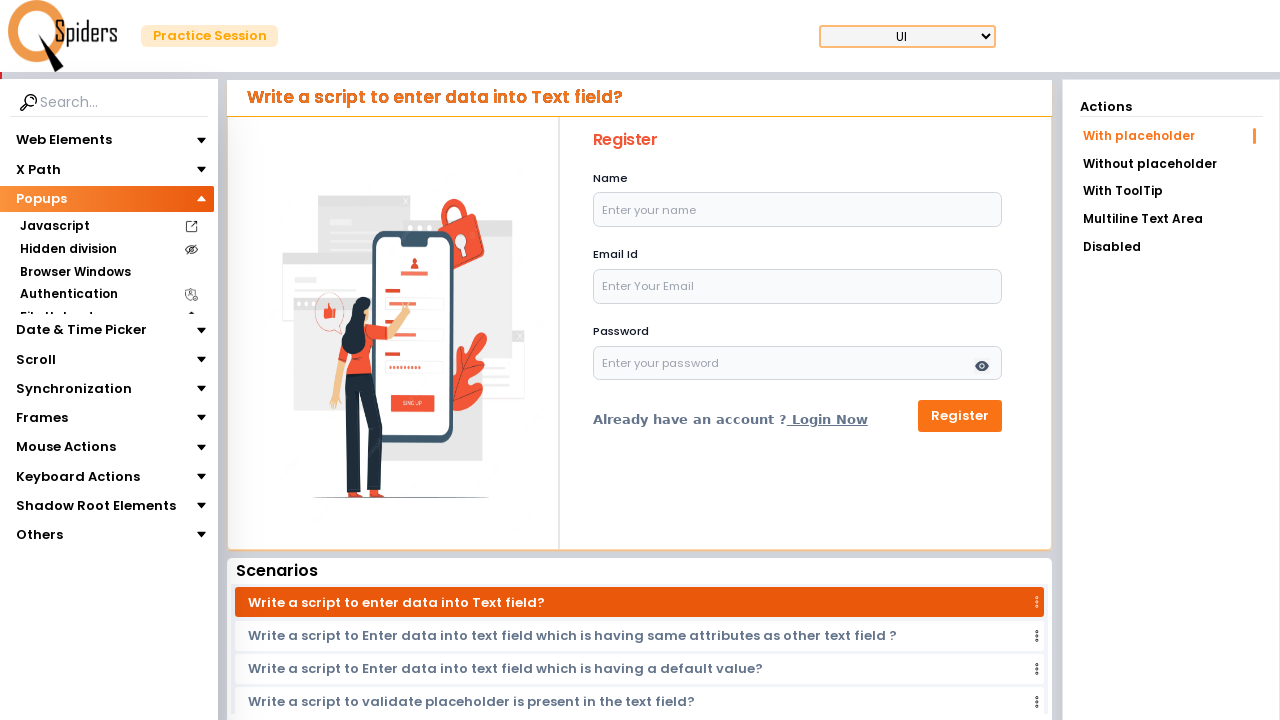

Clicked on Hidden division option at (68, 249) on xpath=//section[text()='Hidden division']
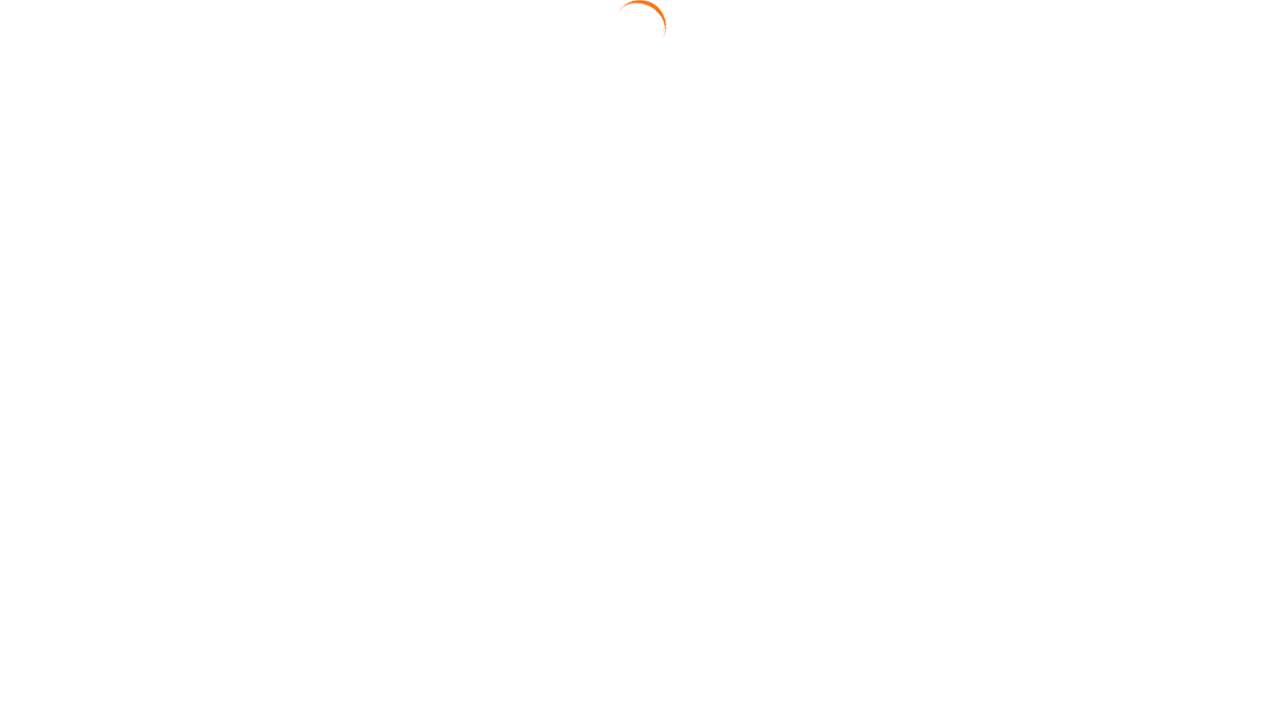

Clicked Add Customer button to open popup at (338, 167) on xpath=//button[text()='Add Customer']
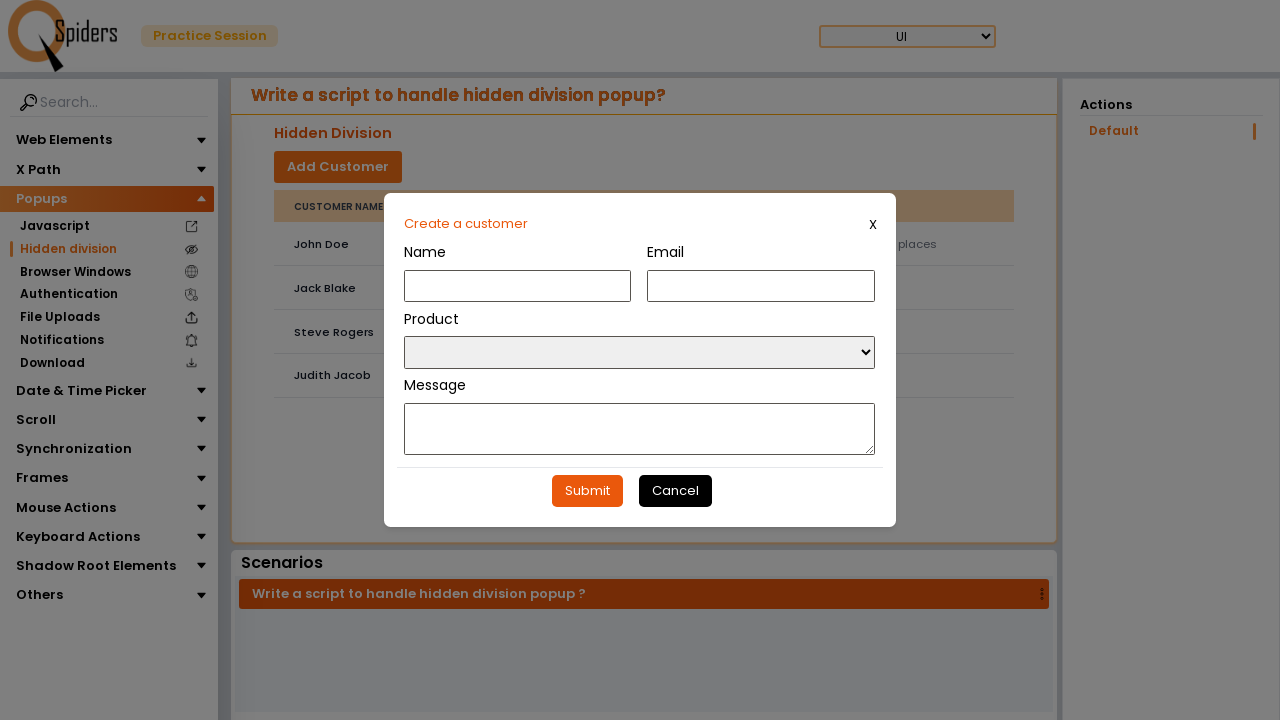

Filled customer name with 'Marcus' on #customerName
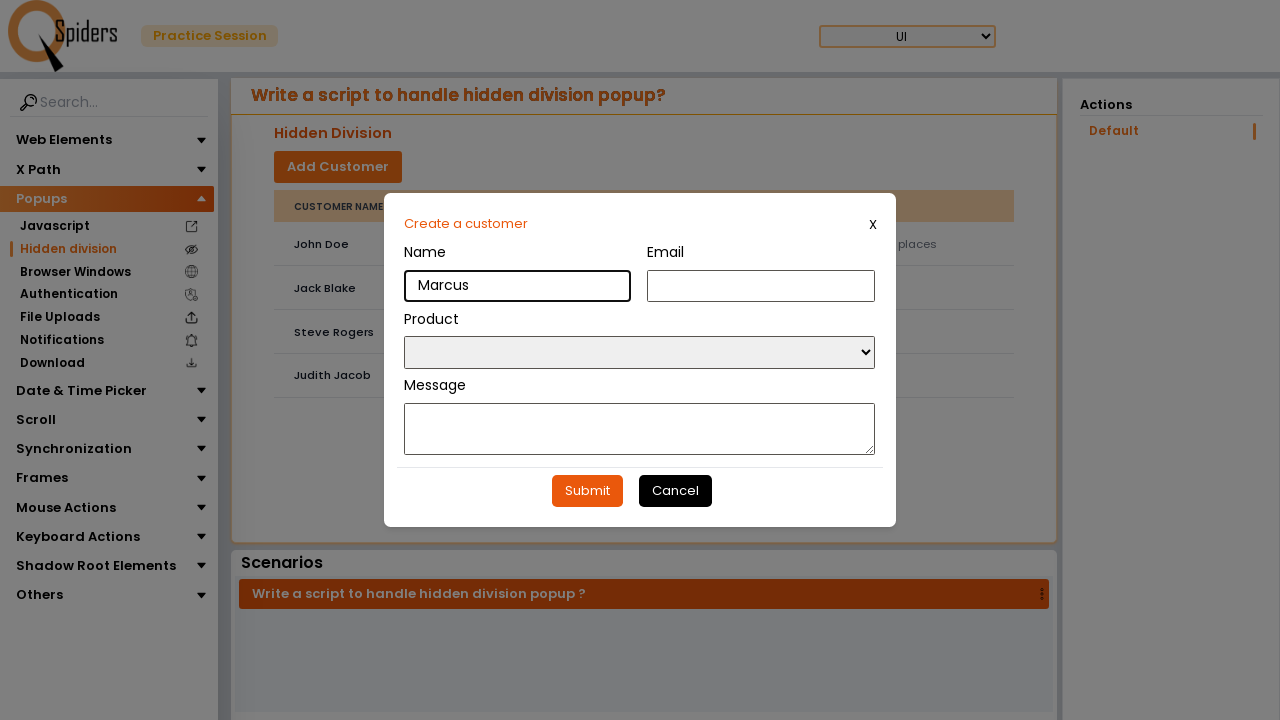

Filled customer email with 'marcus.test@example.com' on #customerEmail
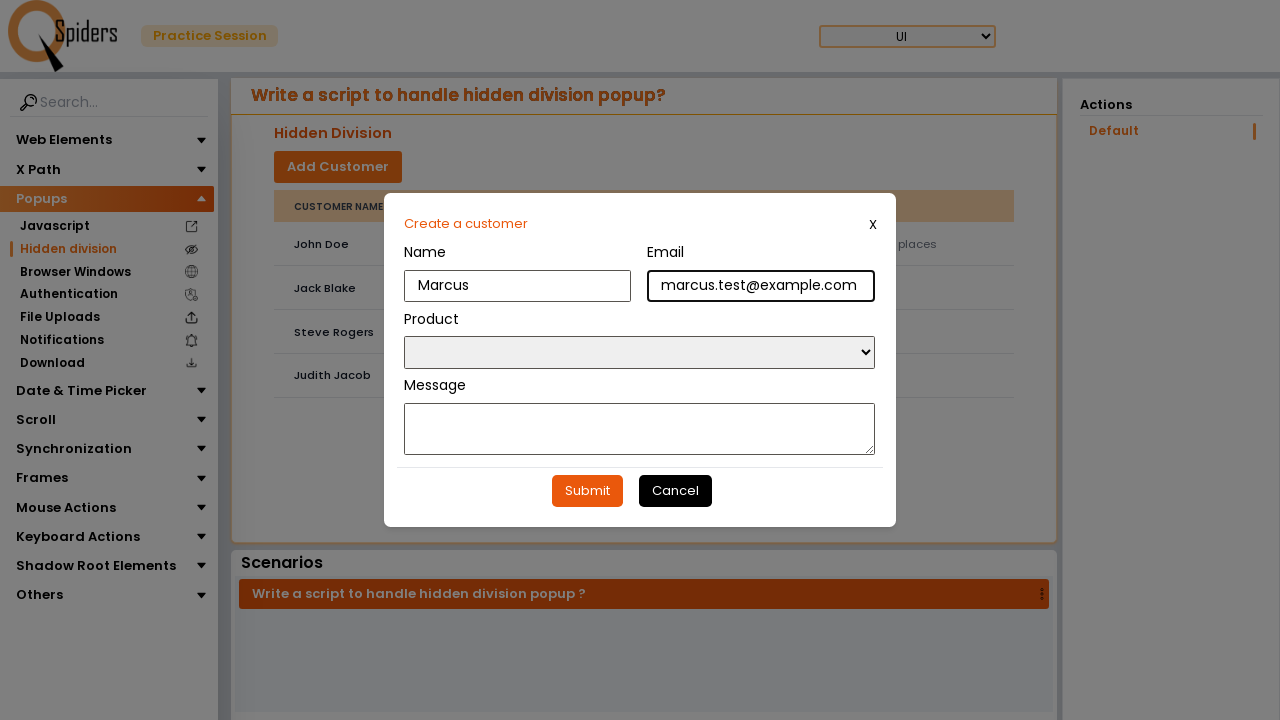

Selected product from dropdown at index 1 on #prod
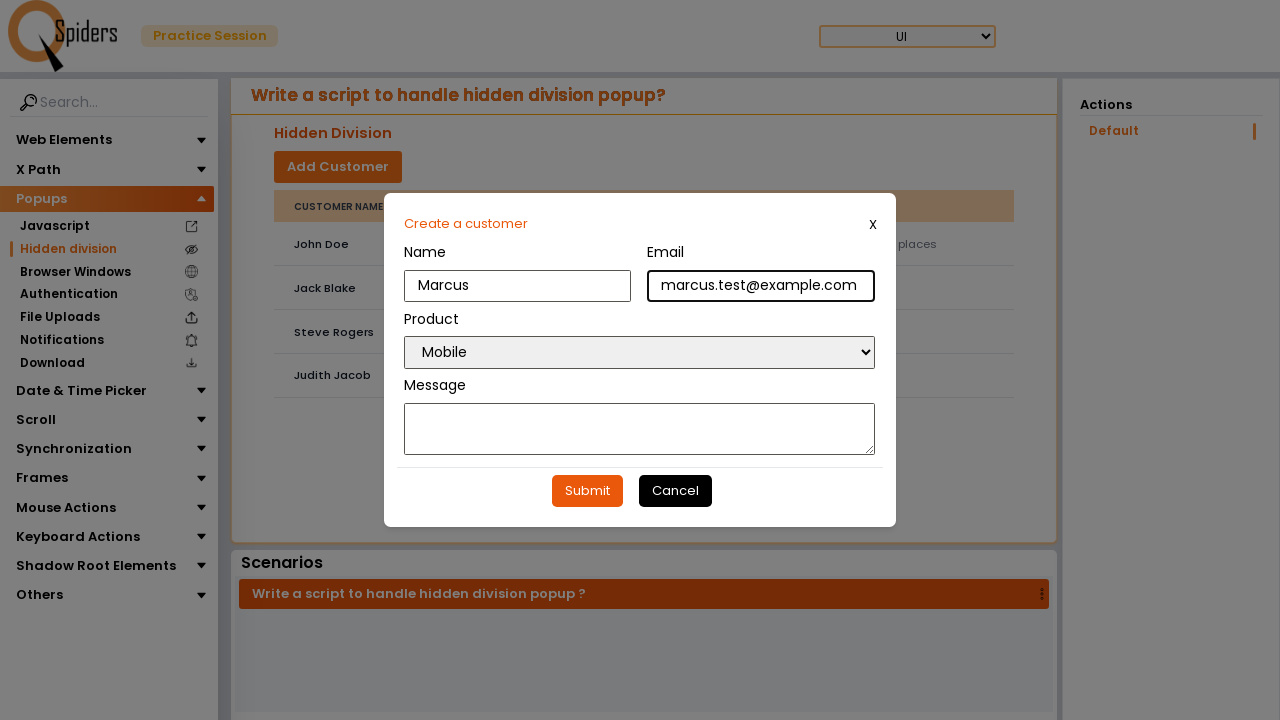

Filled message field with 'Looking forward to your service' on #message
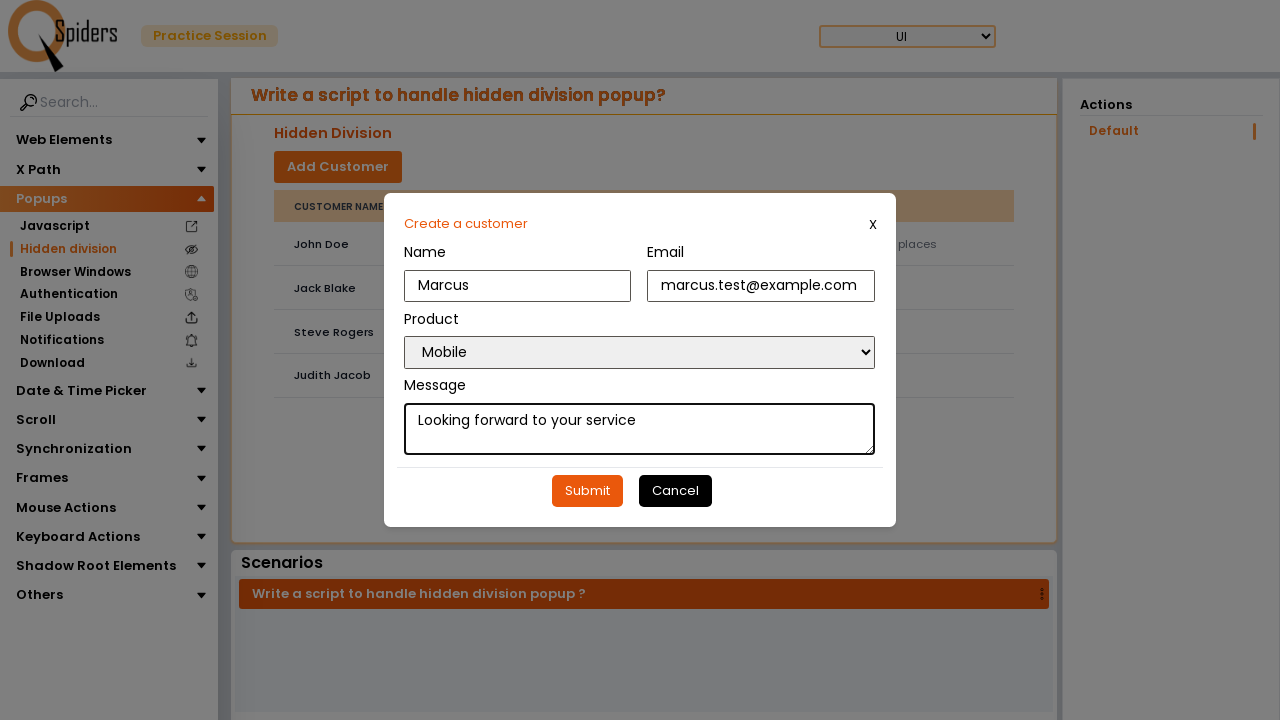

Clicked Submit button to submit the customer form at (587, 491) on xpath=//button[text()='Submit']
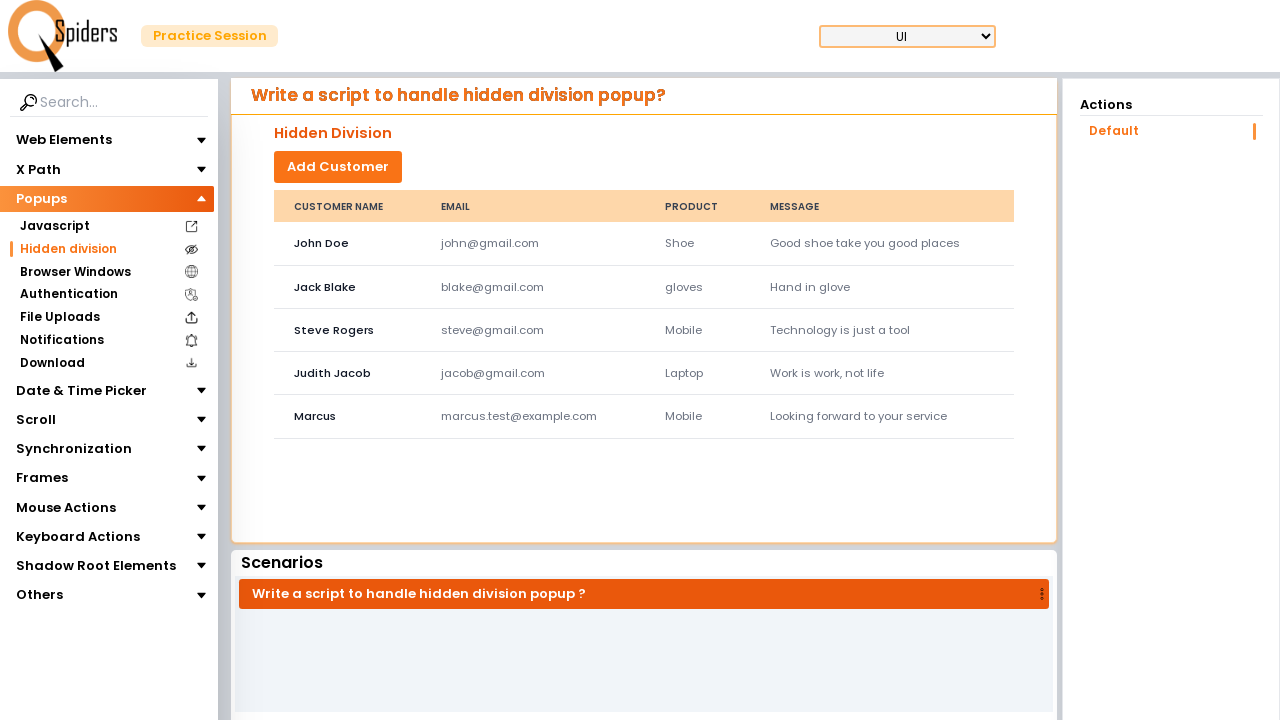

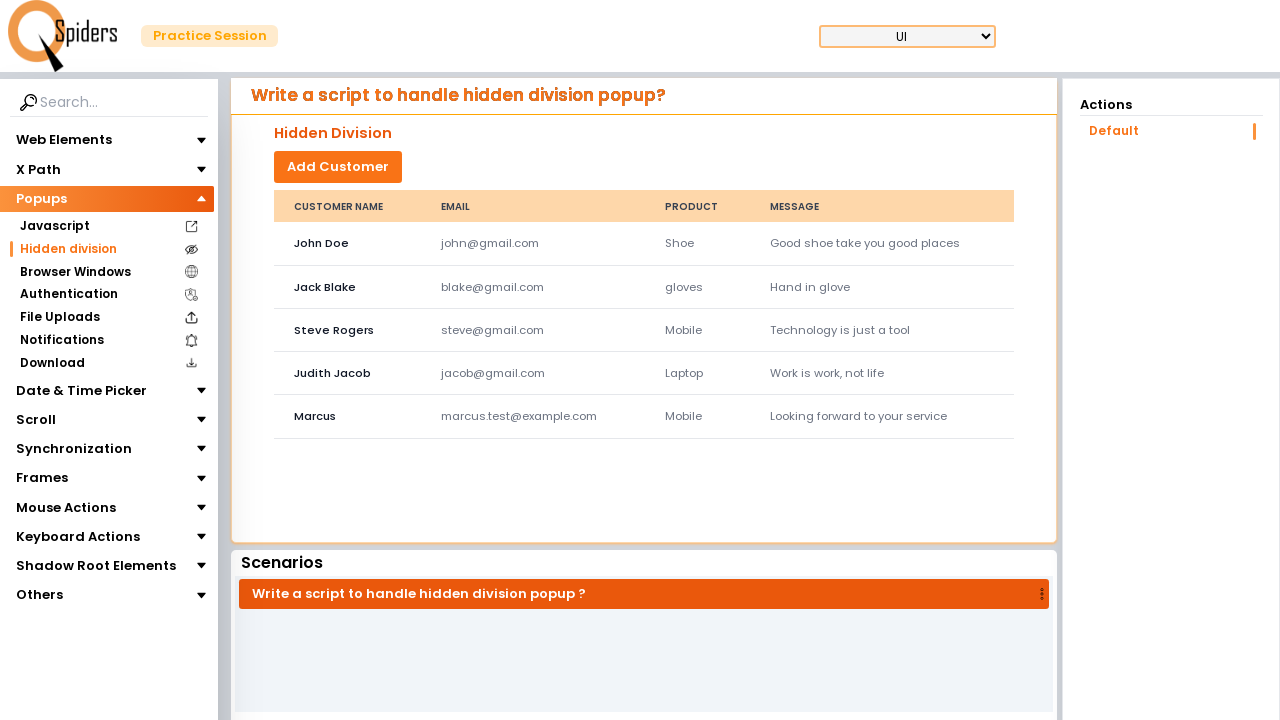